Tests drag and drop functionality on jQueryUI demo page by switching to an iframe and dragging an element to a target drop zone

Starting URL: https://jqueryui.com/droppable/

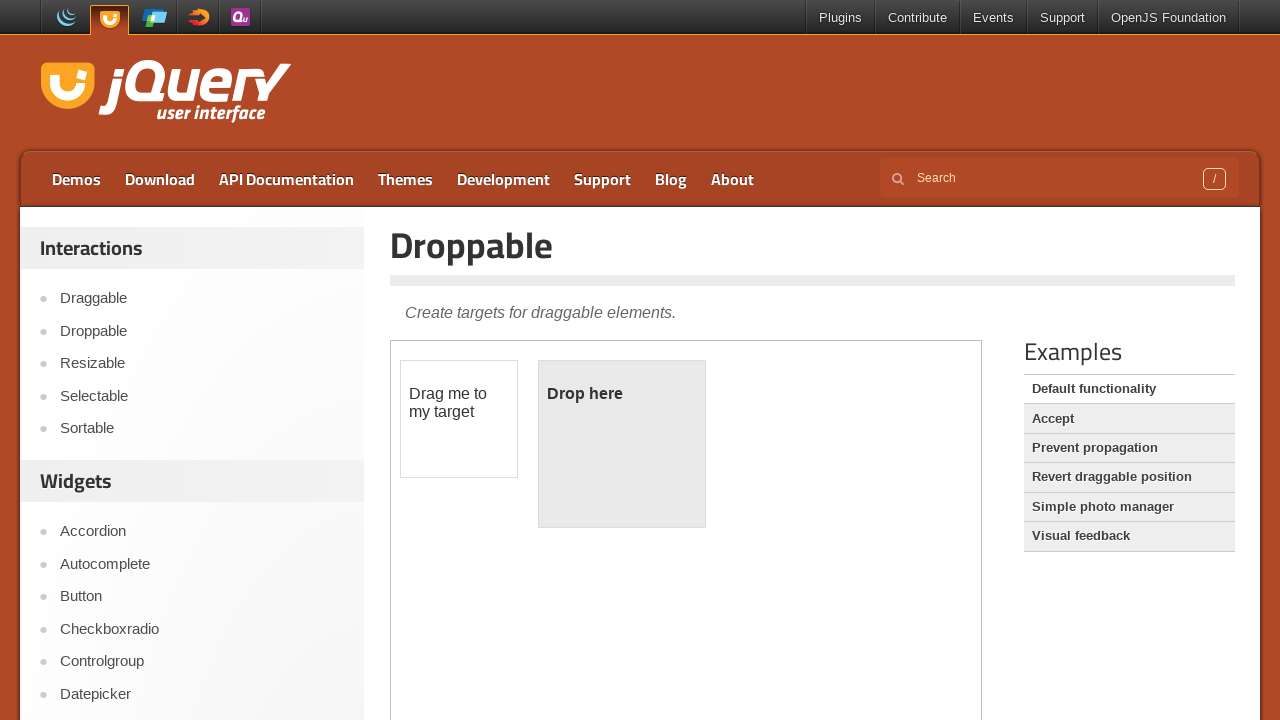

Navigated to jQueryUI droppable demo page
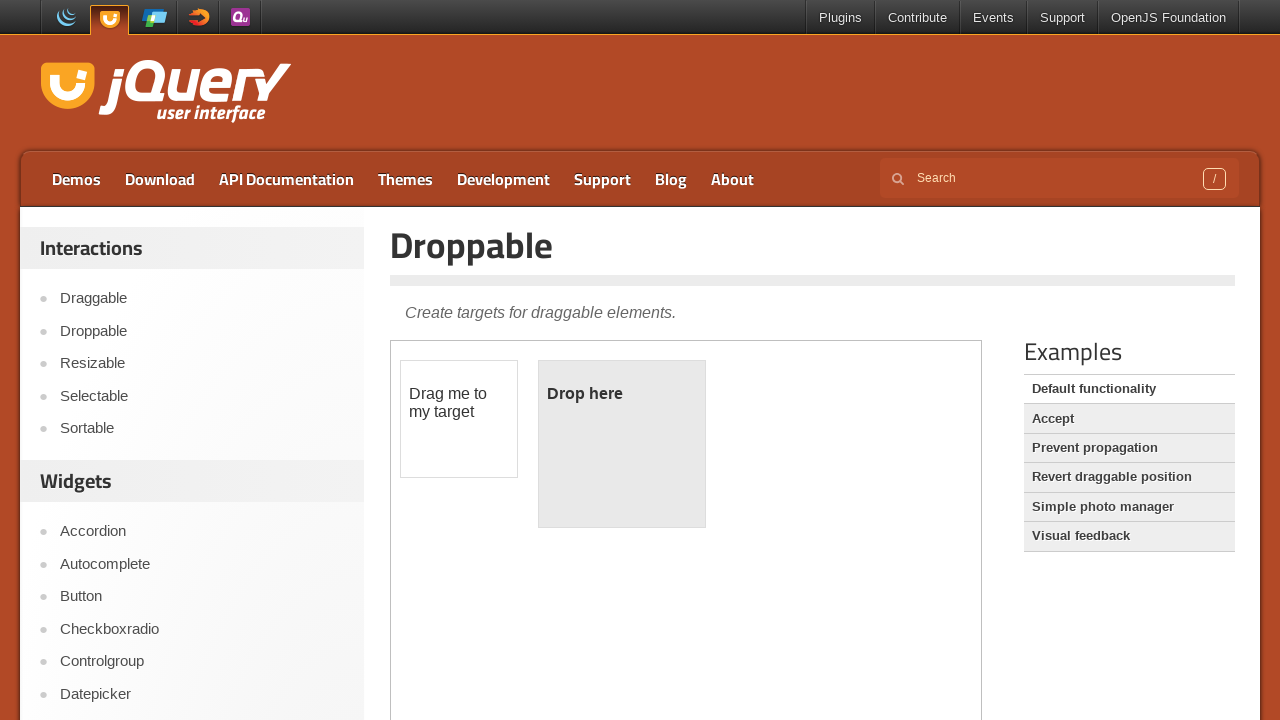

Located and switched to demo iframe
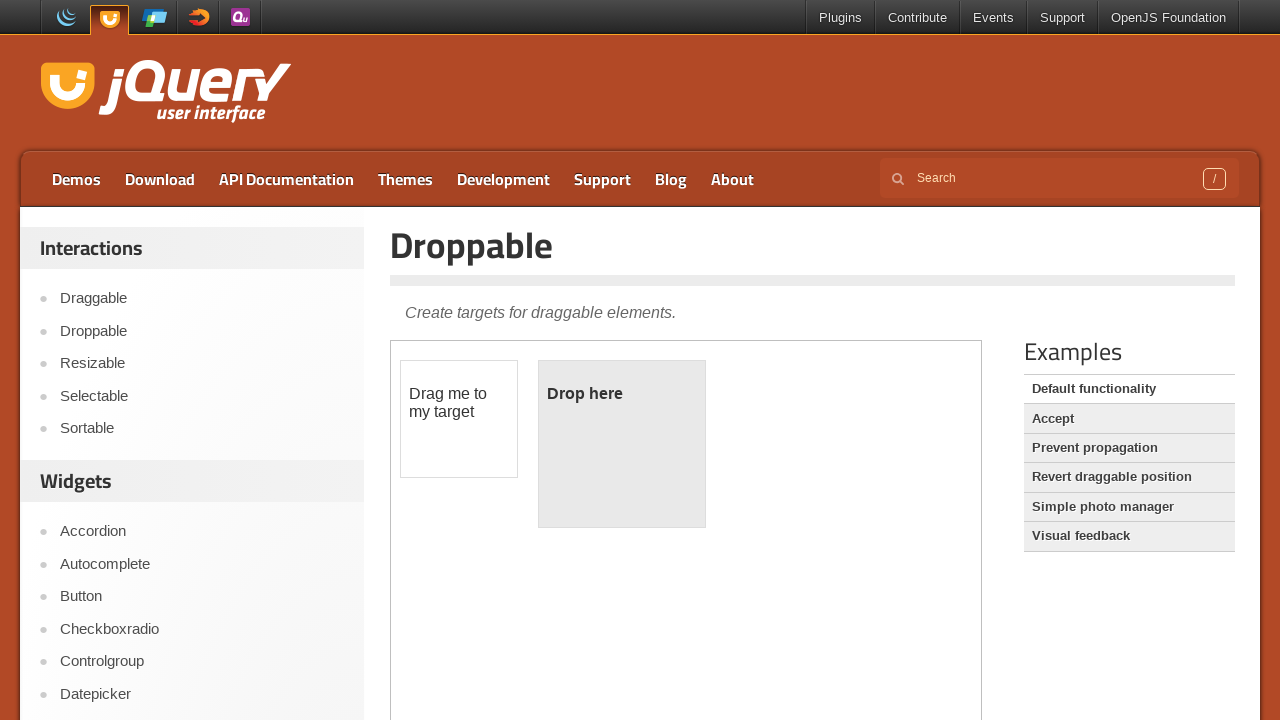

Located draggable element within iframe
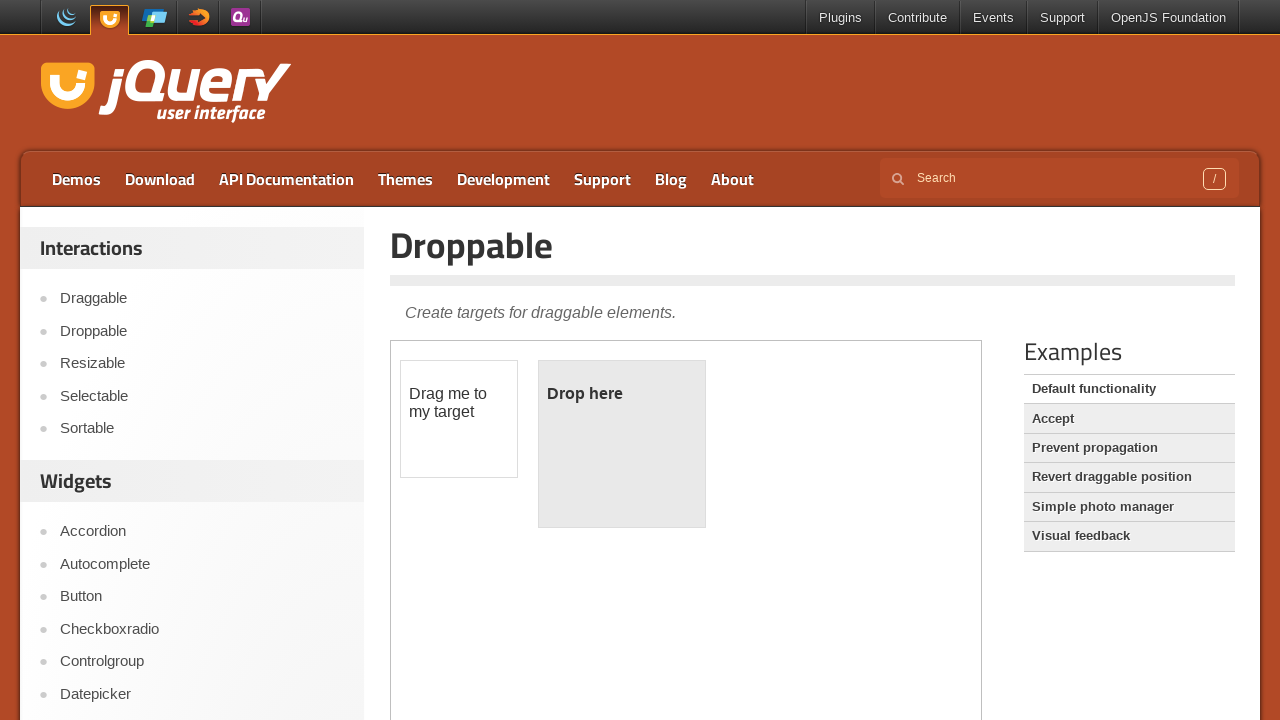

Located droppable target element within iframe
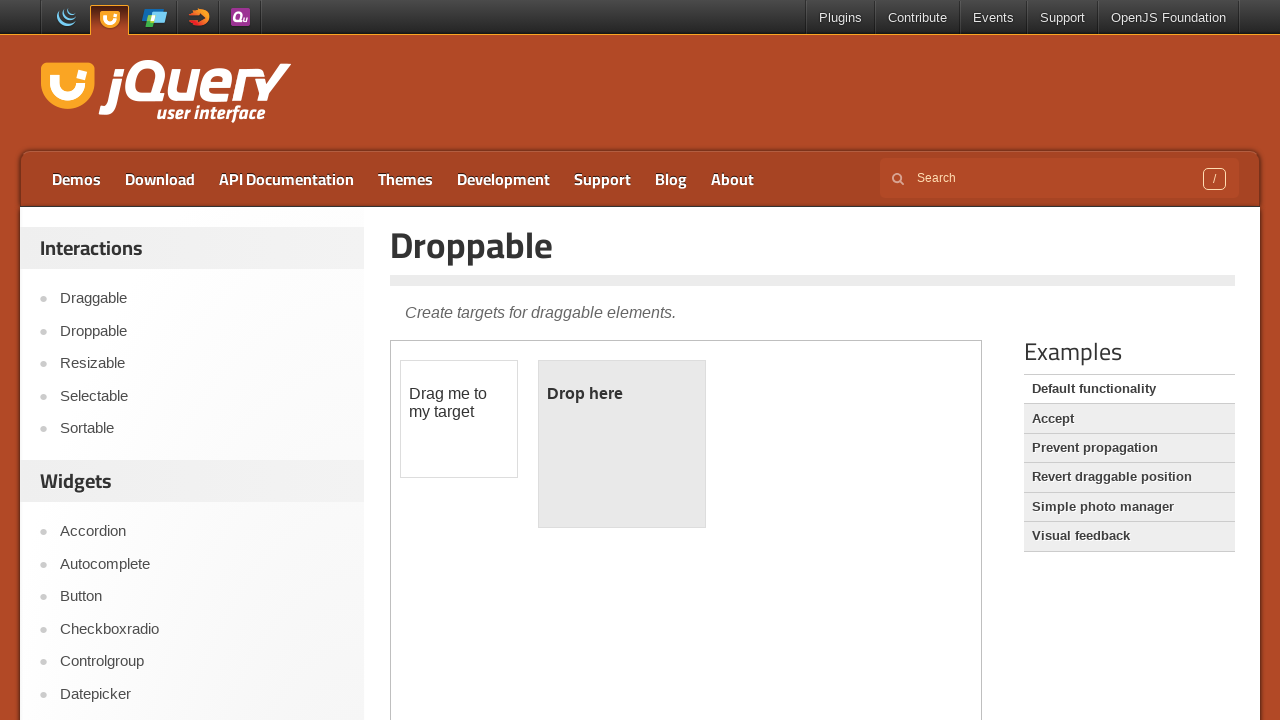

Dragged element to drop target zone at (622, 444)
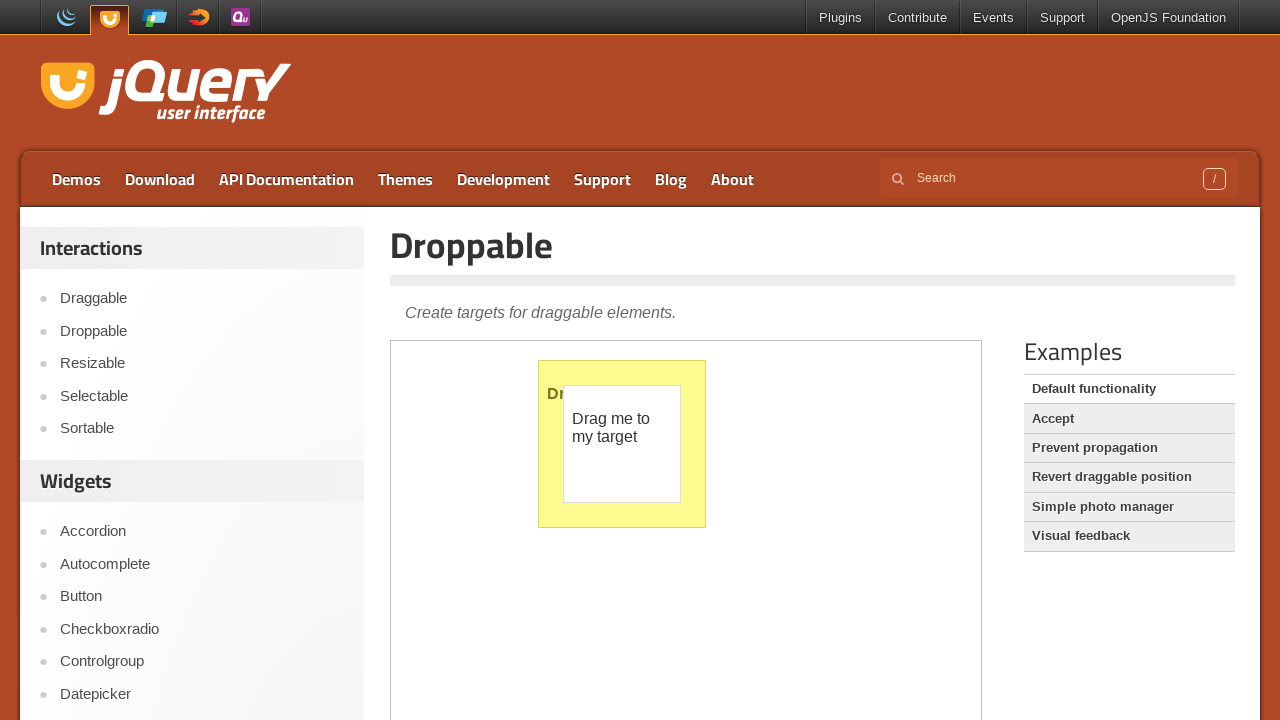

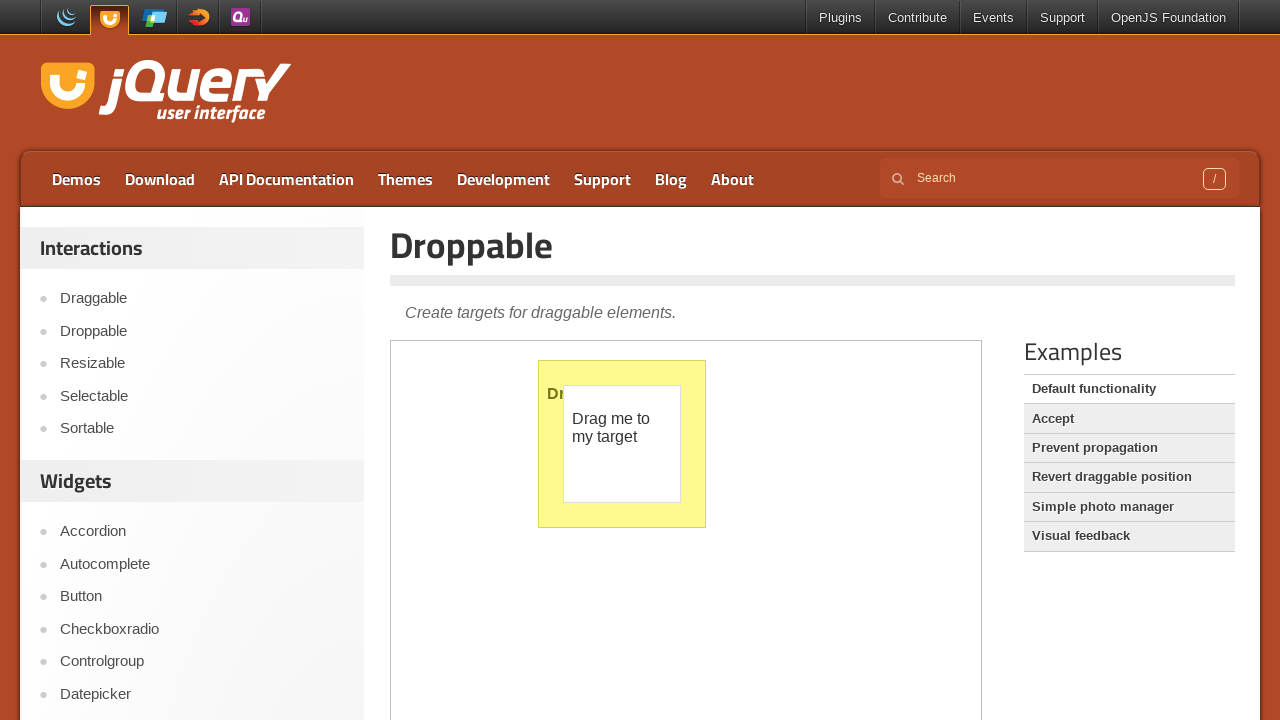